Tests iframe interaction by navigating to a frames page, clicking on an iframe editor link, switching to the iframe, and verifying text content

Starting URL: http://the-internet.herokuapp.com/frames

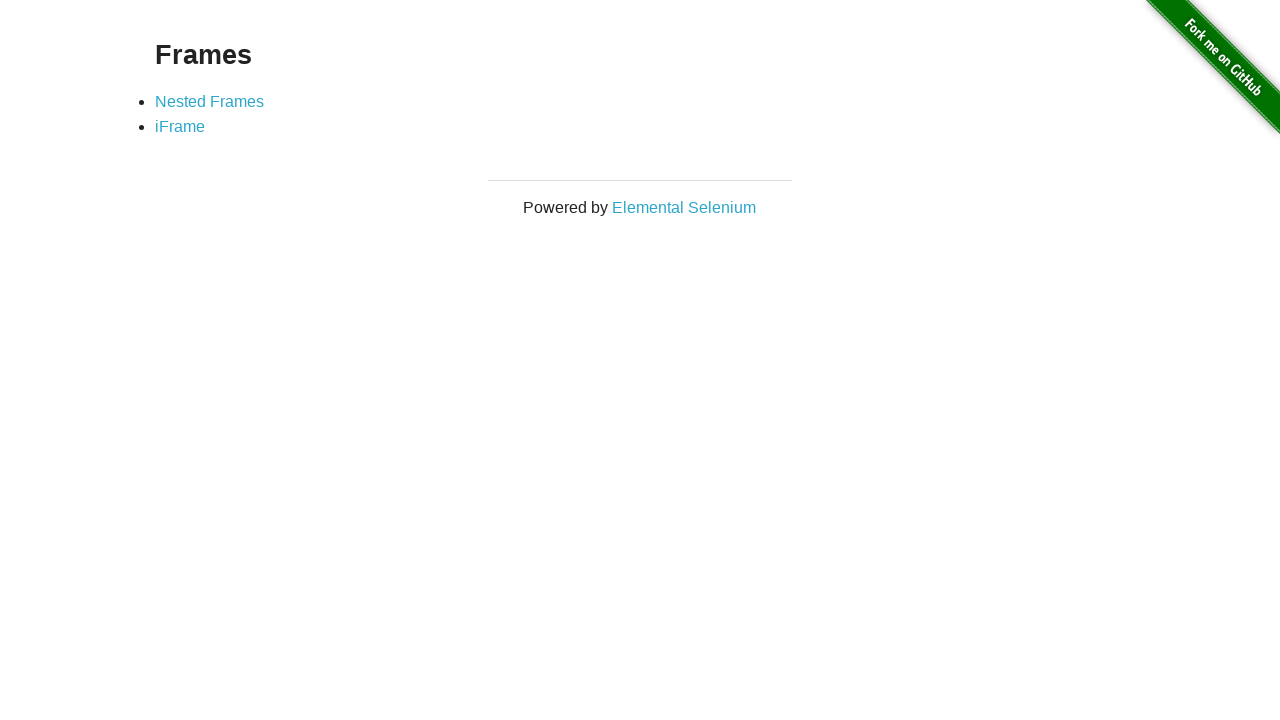

Clicked on iframe editor link at (180, 127) on xpath=//*[@id='content']/div/ul/li[2]/a
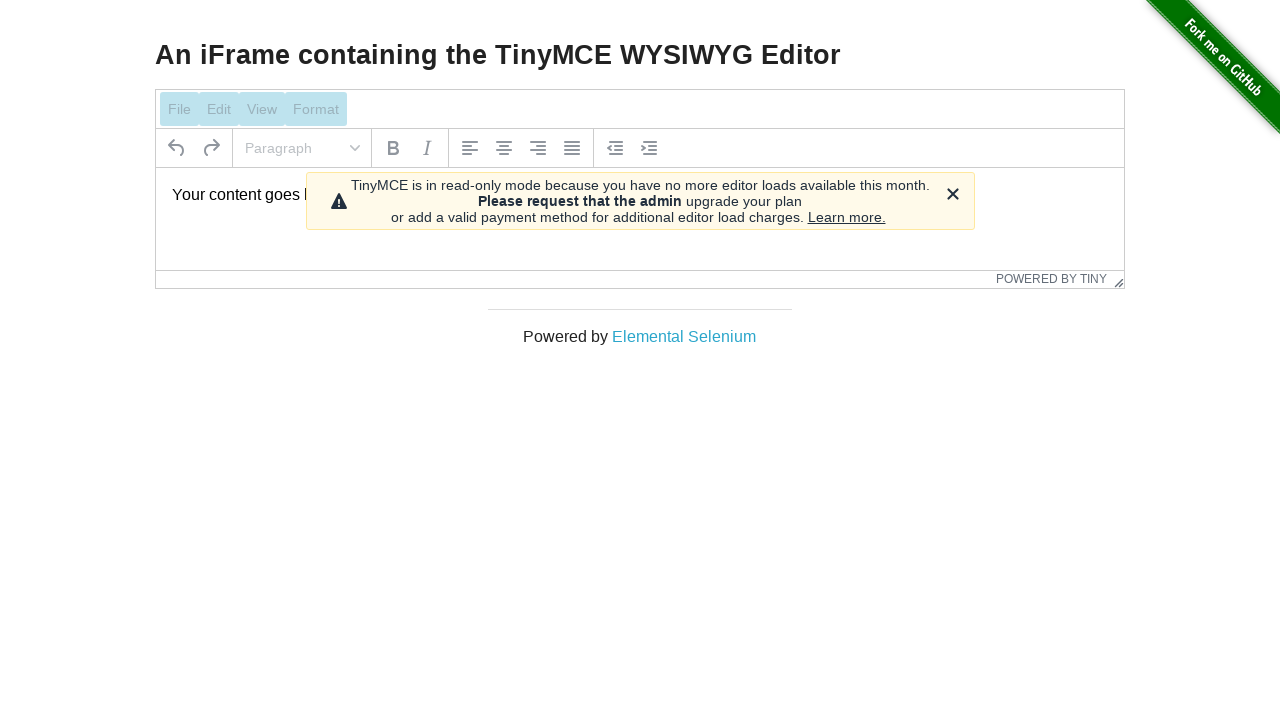

Located iframe element with id 'mce_0_ifr'
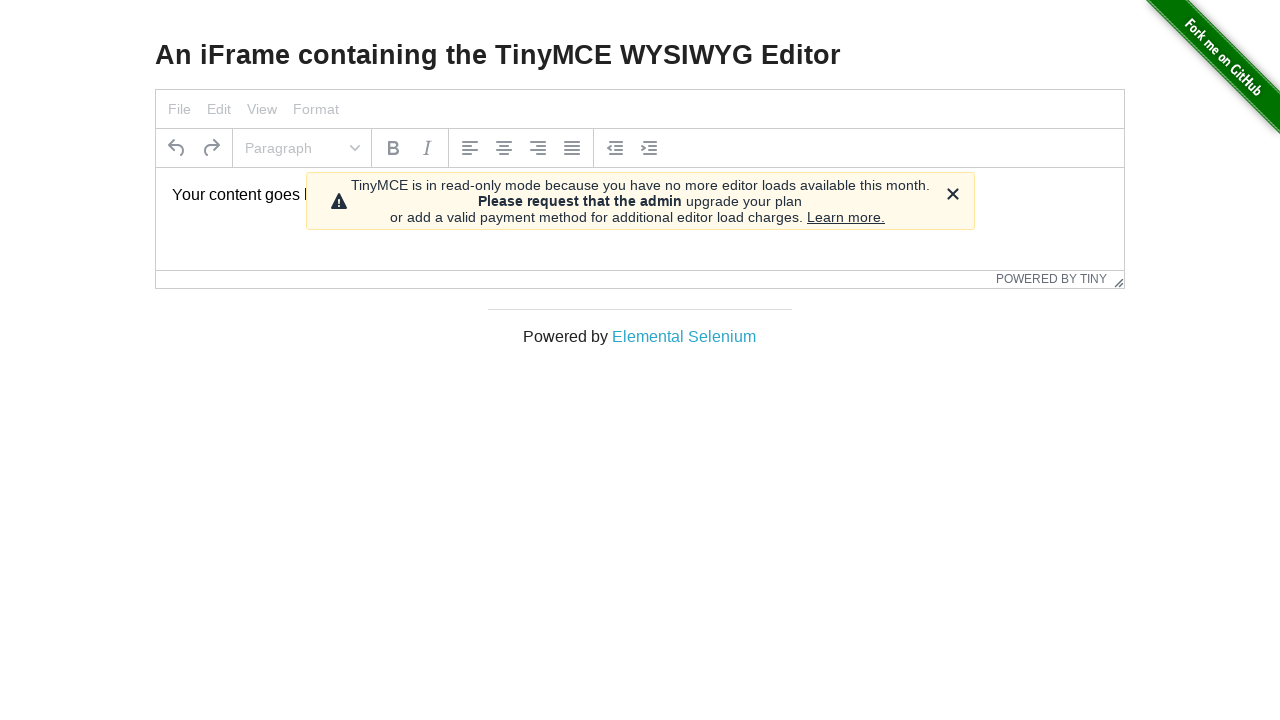

Located content element within iframe
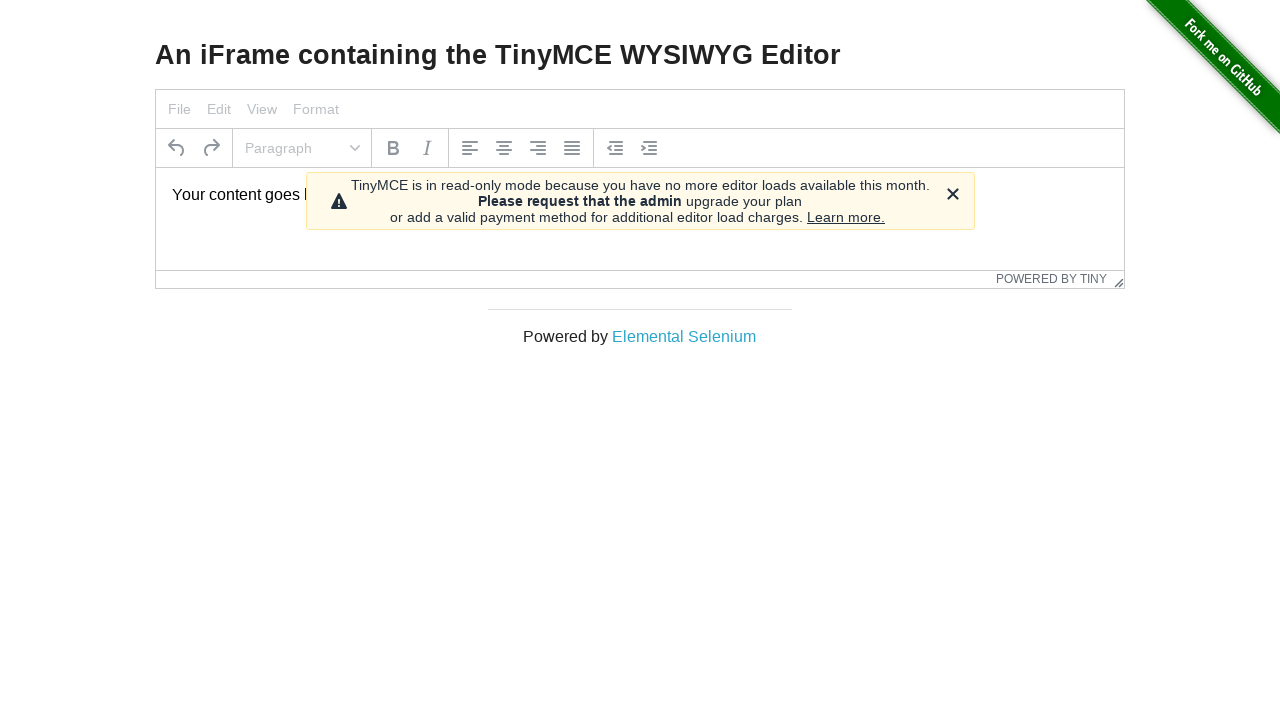

Verified text content is visible within iframe
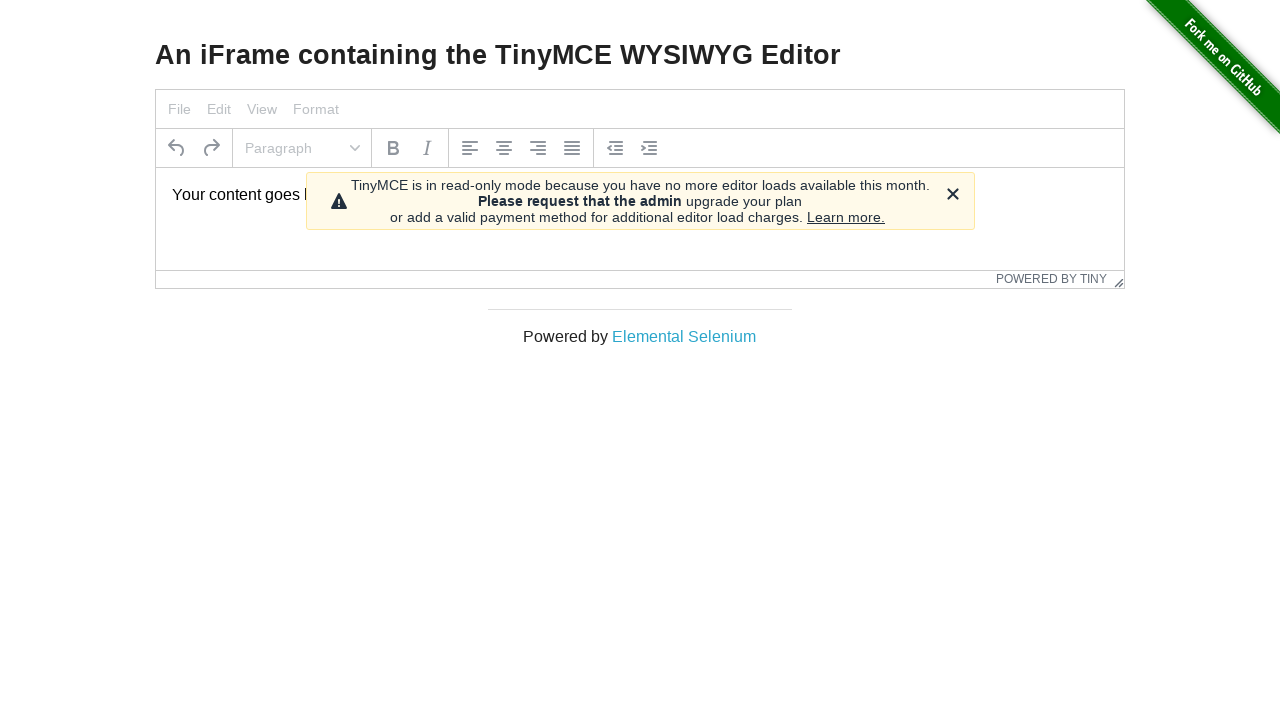

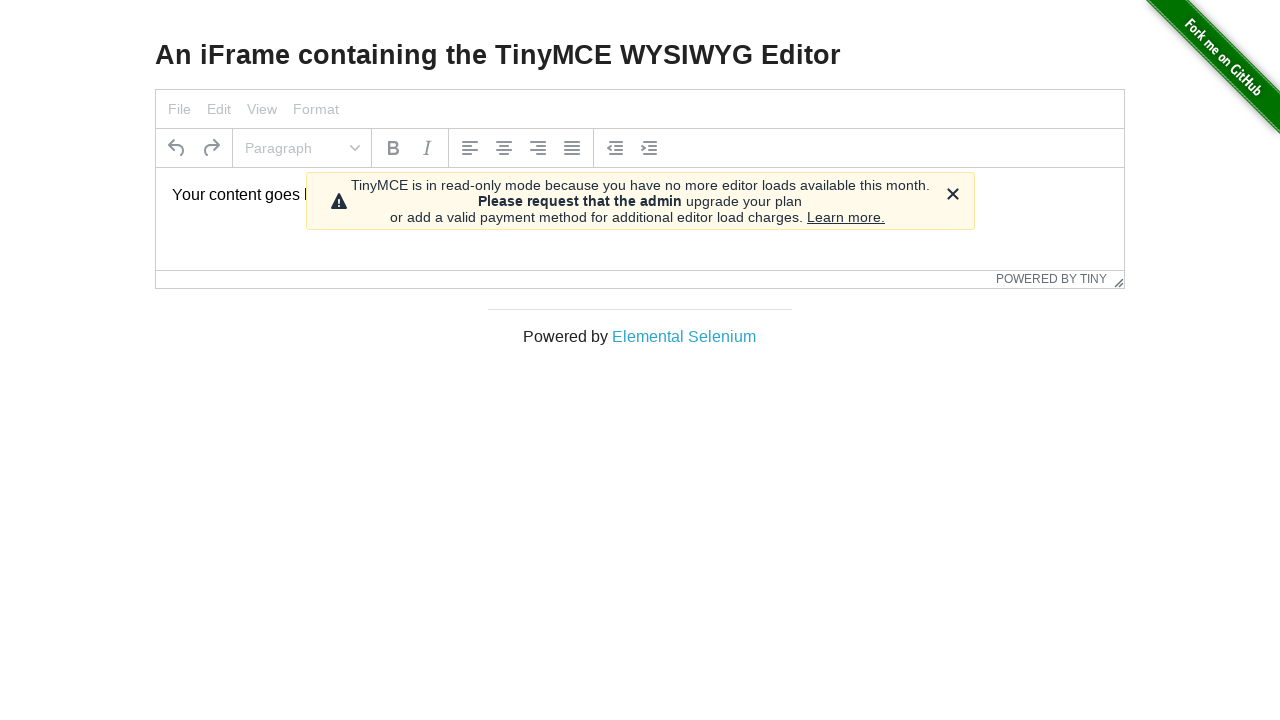